Tests drag and drop functionality by dragging an item from a list and dropping it into a trash container on a demo site.

Starting URL: https://www.globalsqa.com/demo-site/draganddrop/

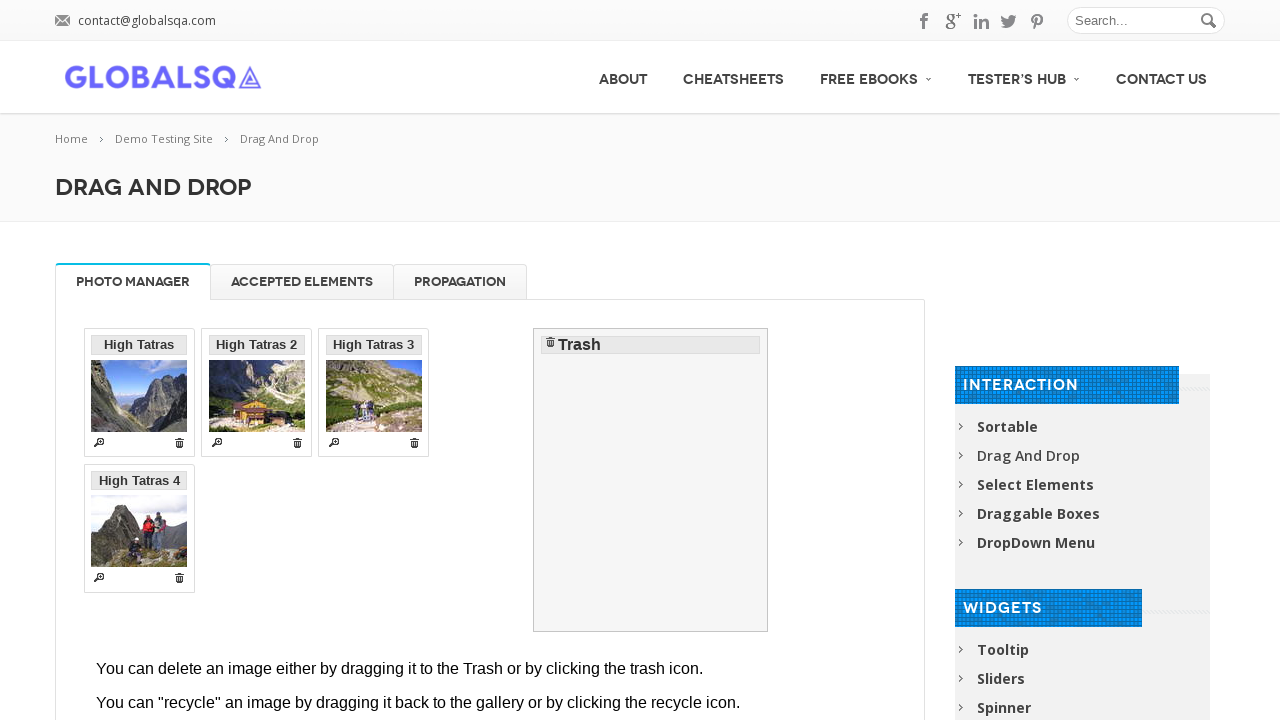

Set viewport to 1920x1080
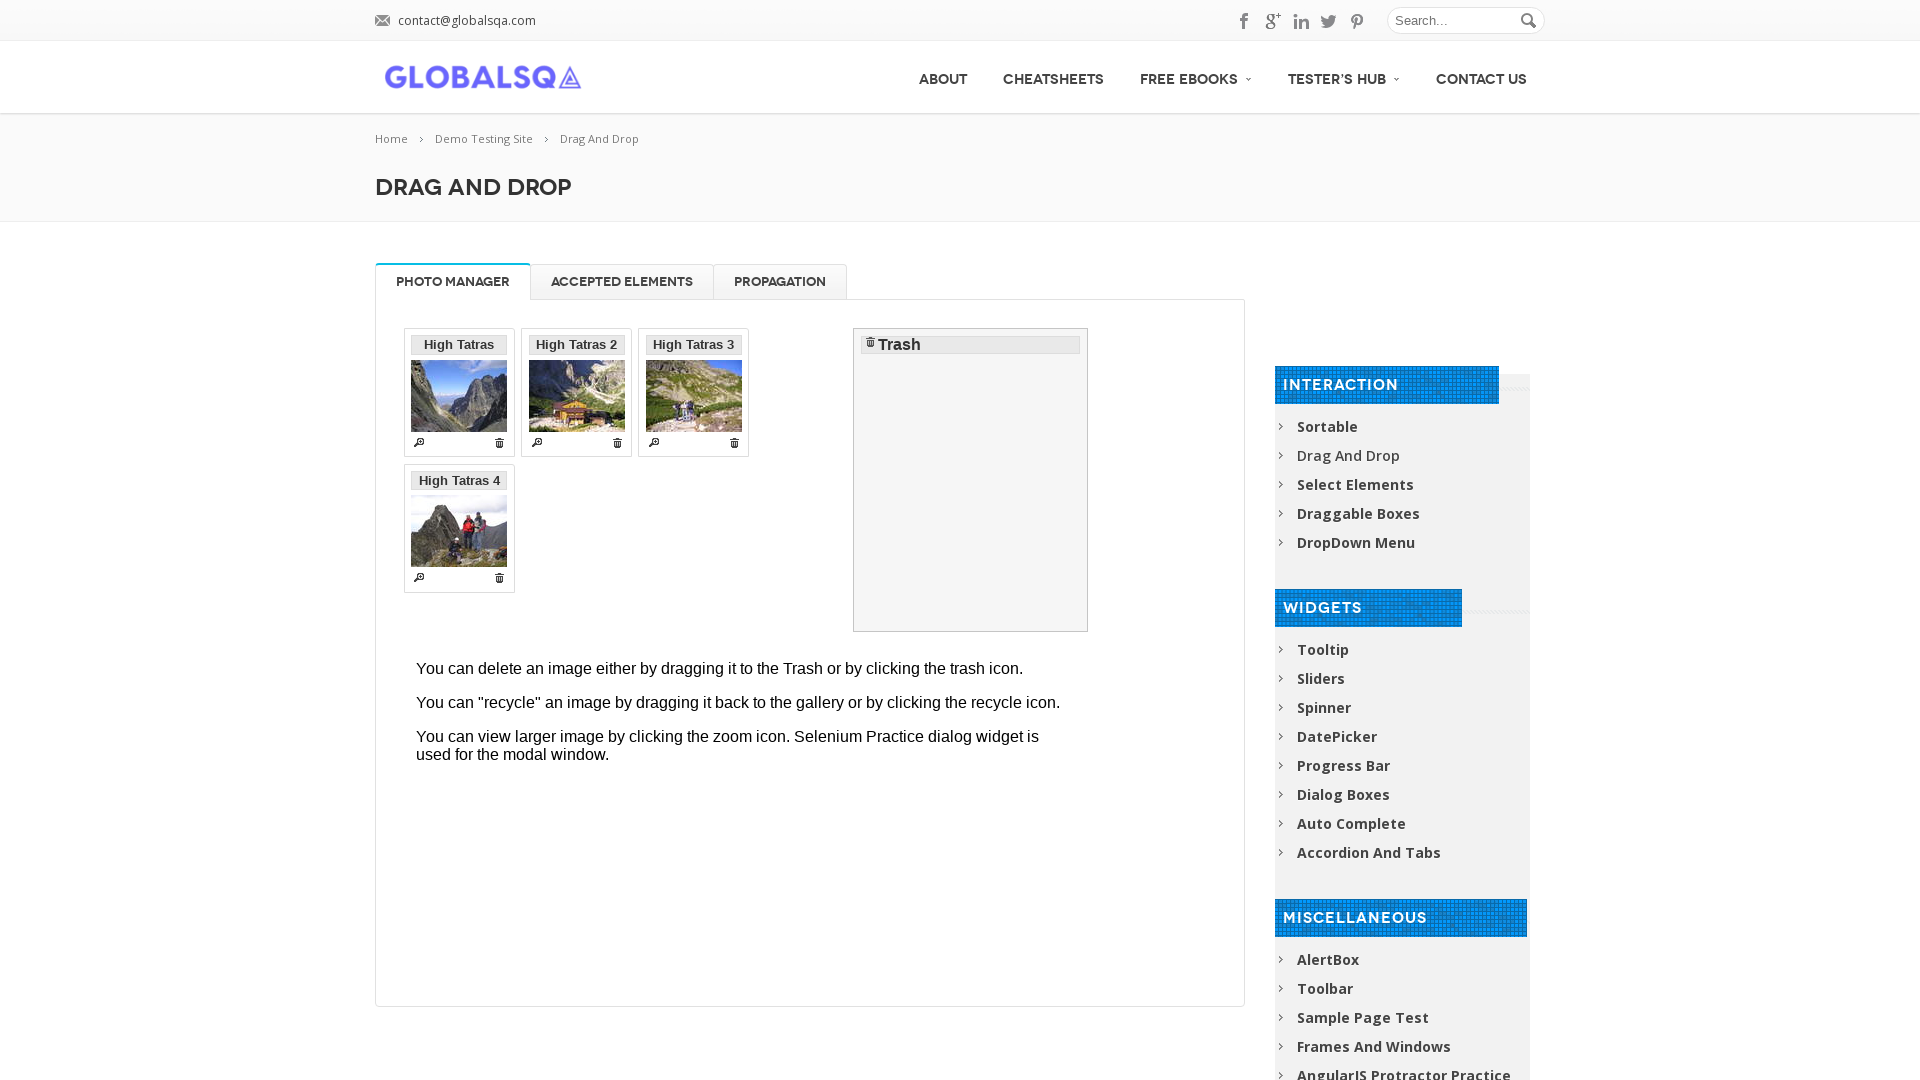

Waited for iframe.demo-frame to load
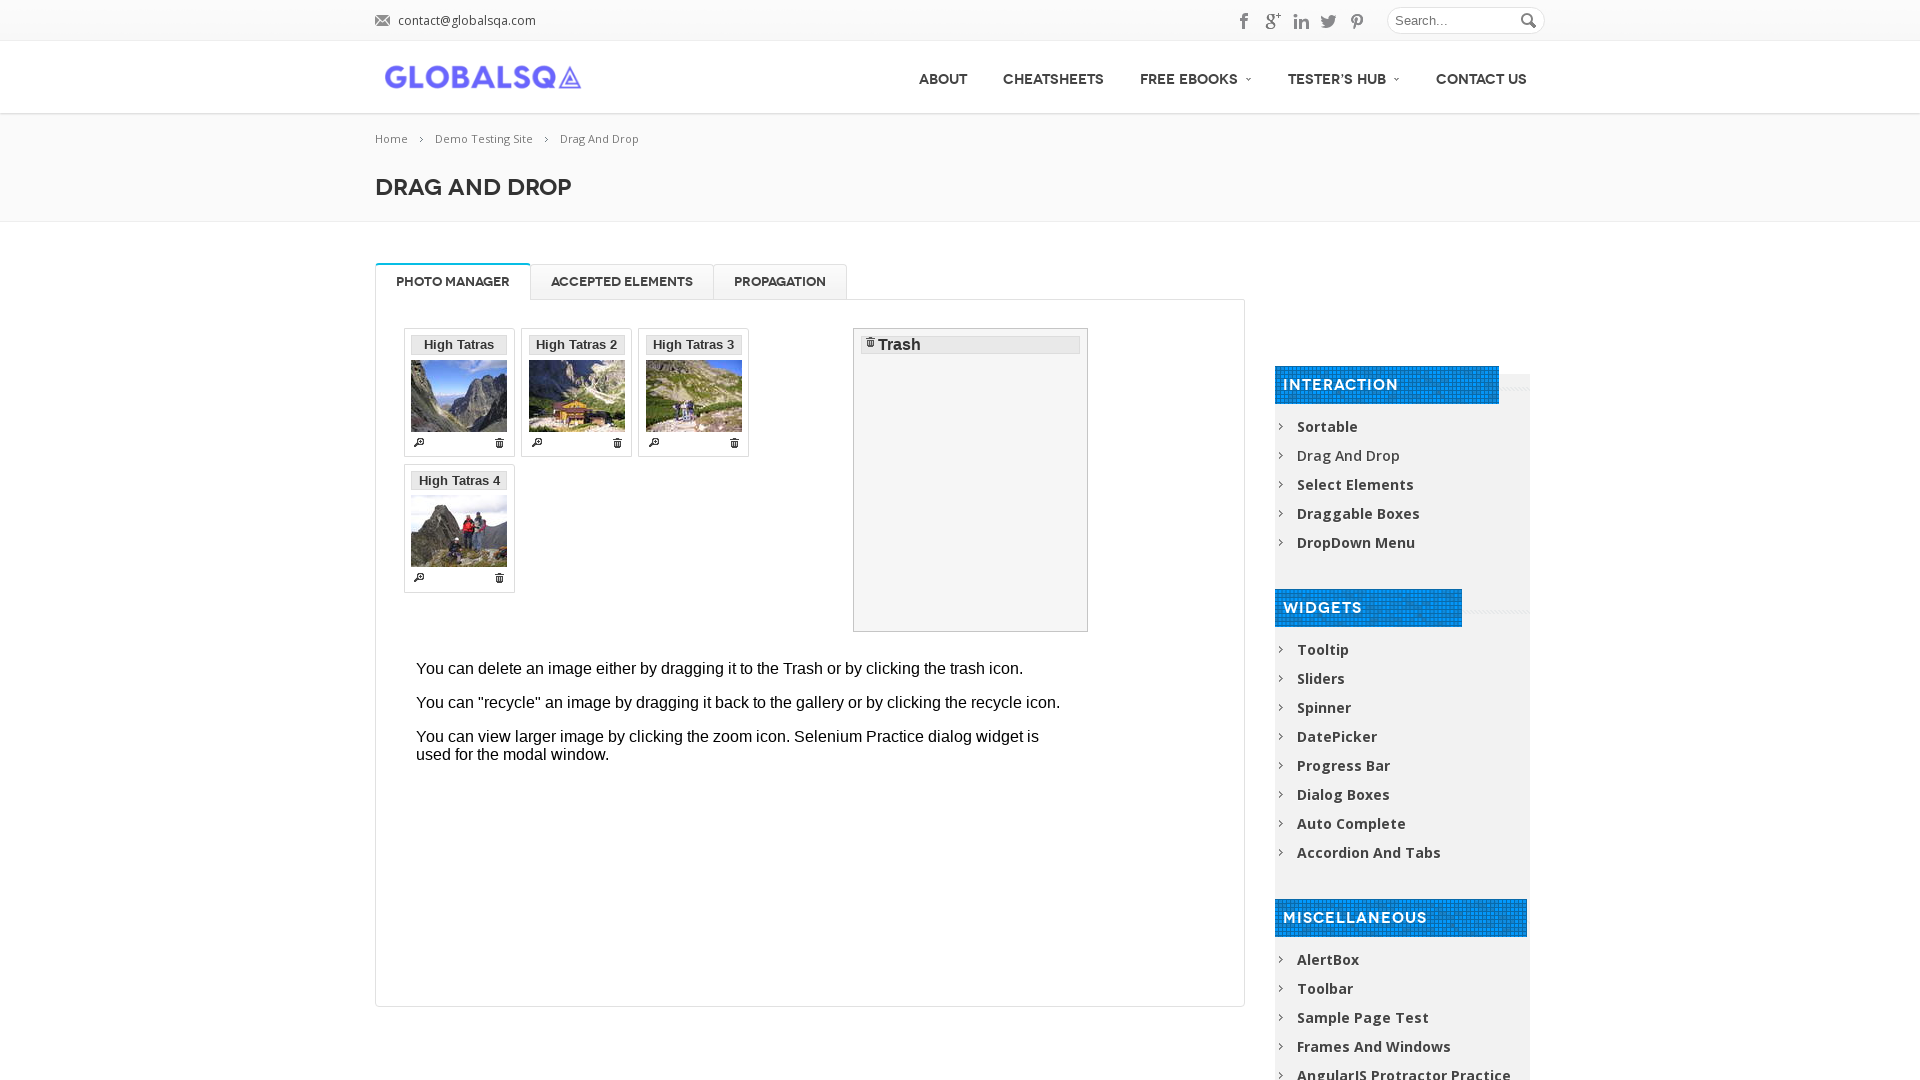

Switched to drag and drop demo iframe
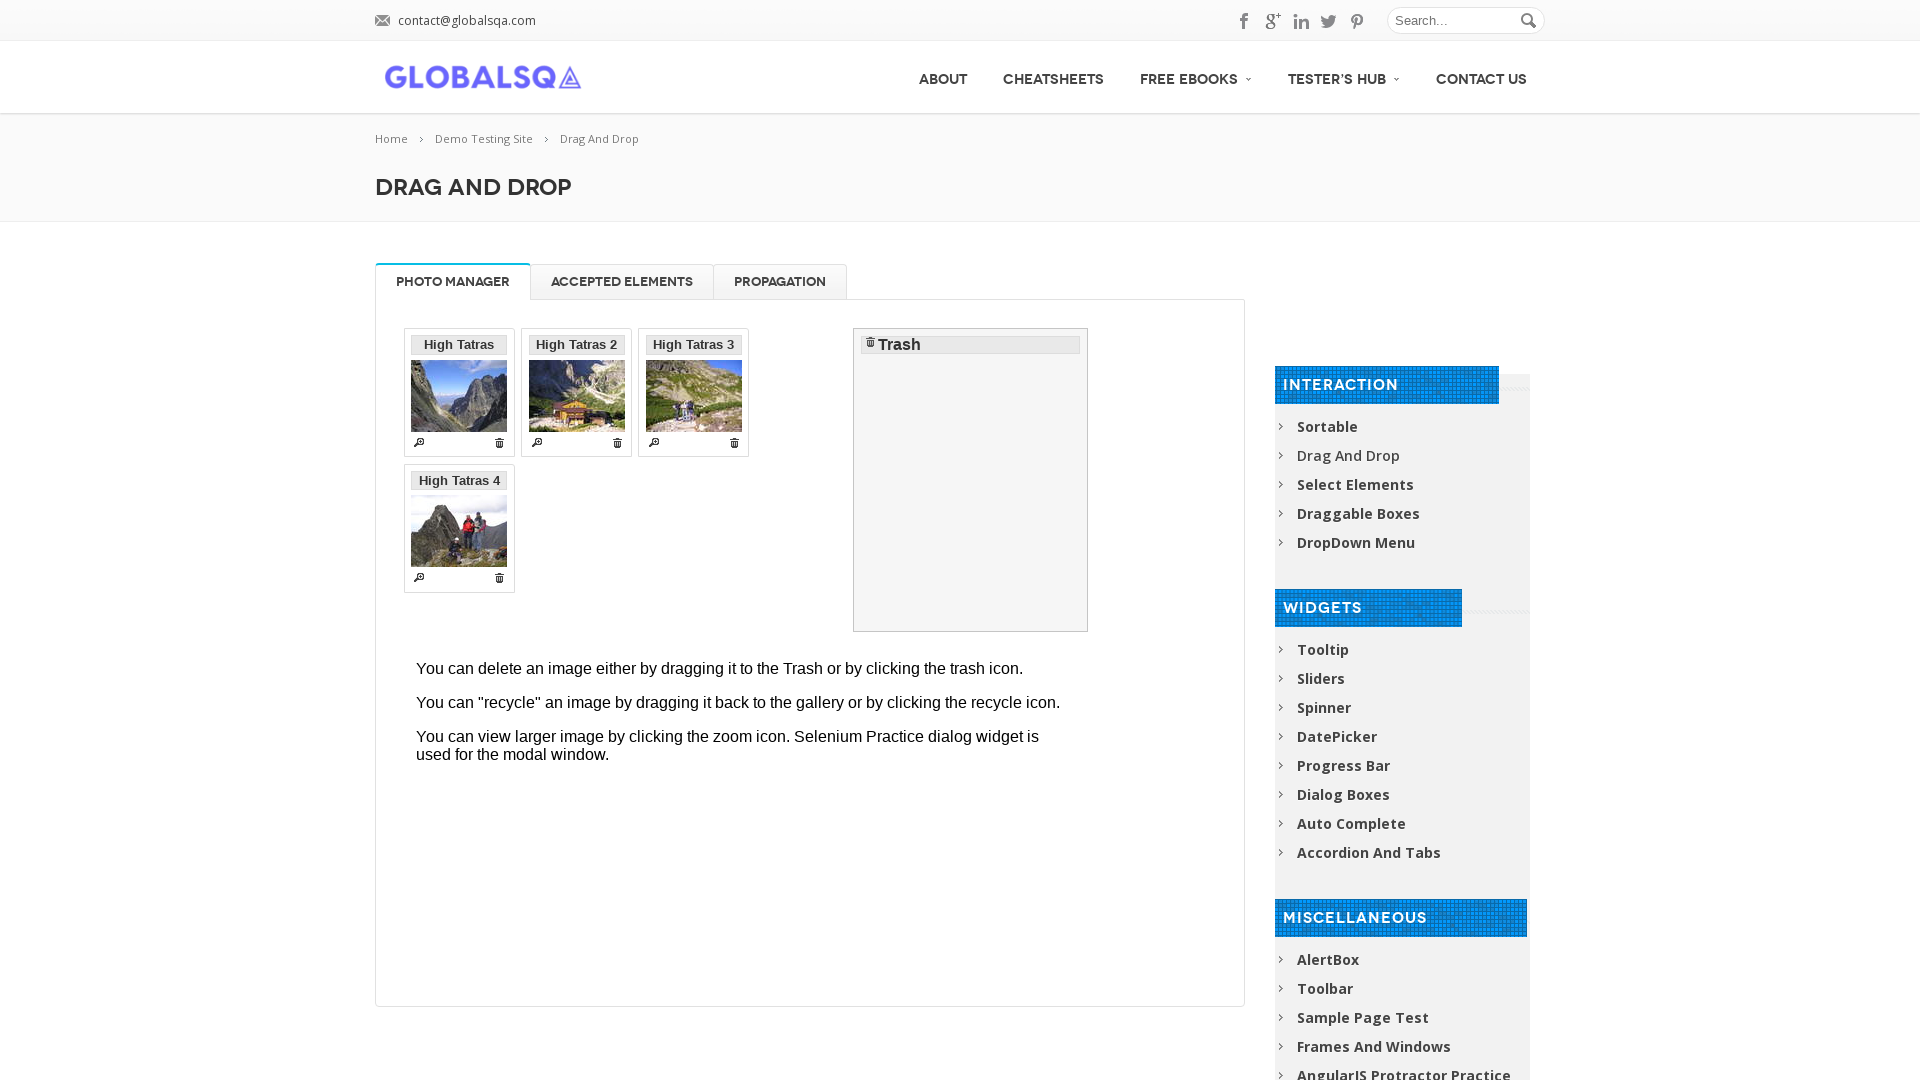

Waited for draggable elements to become visible
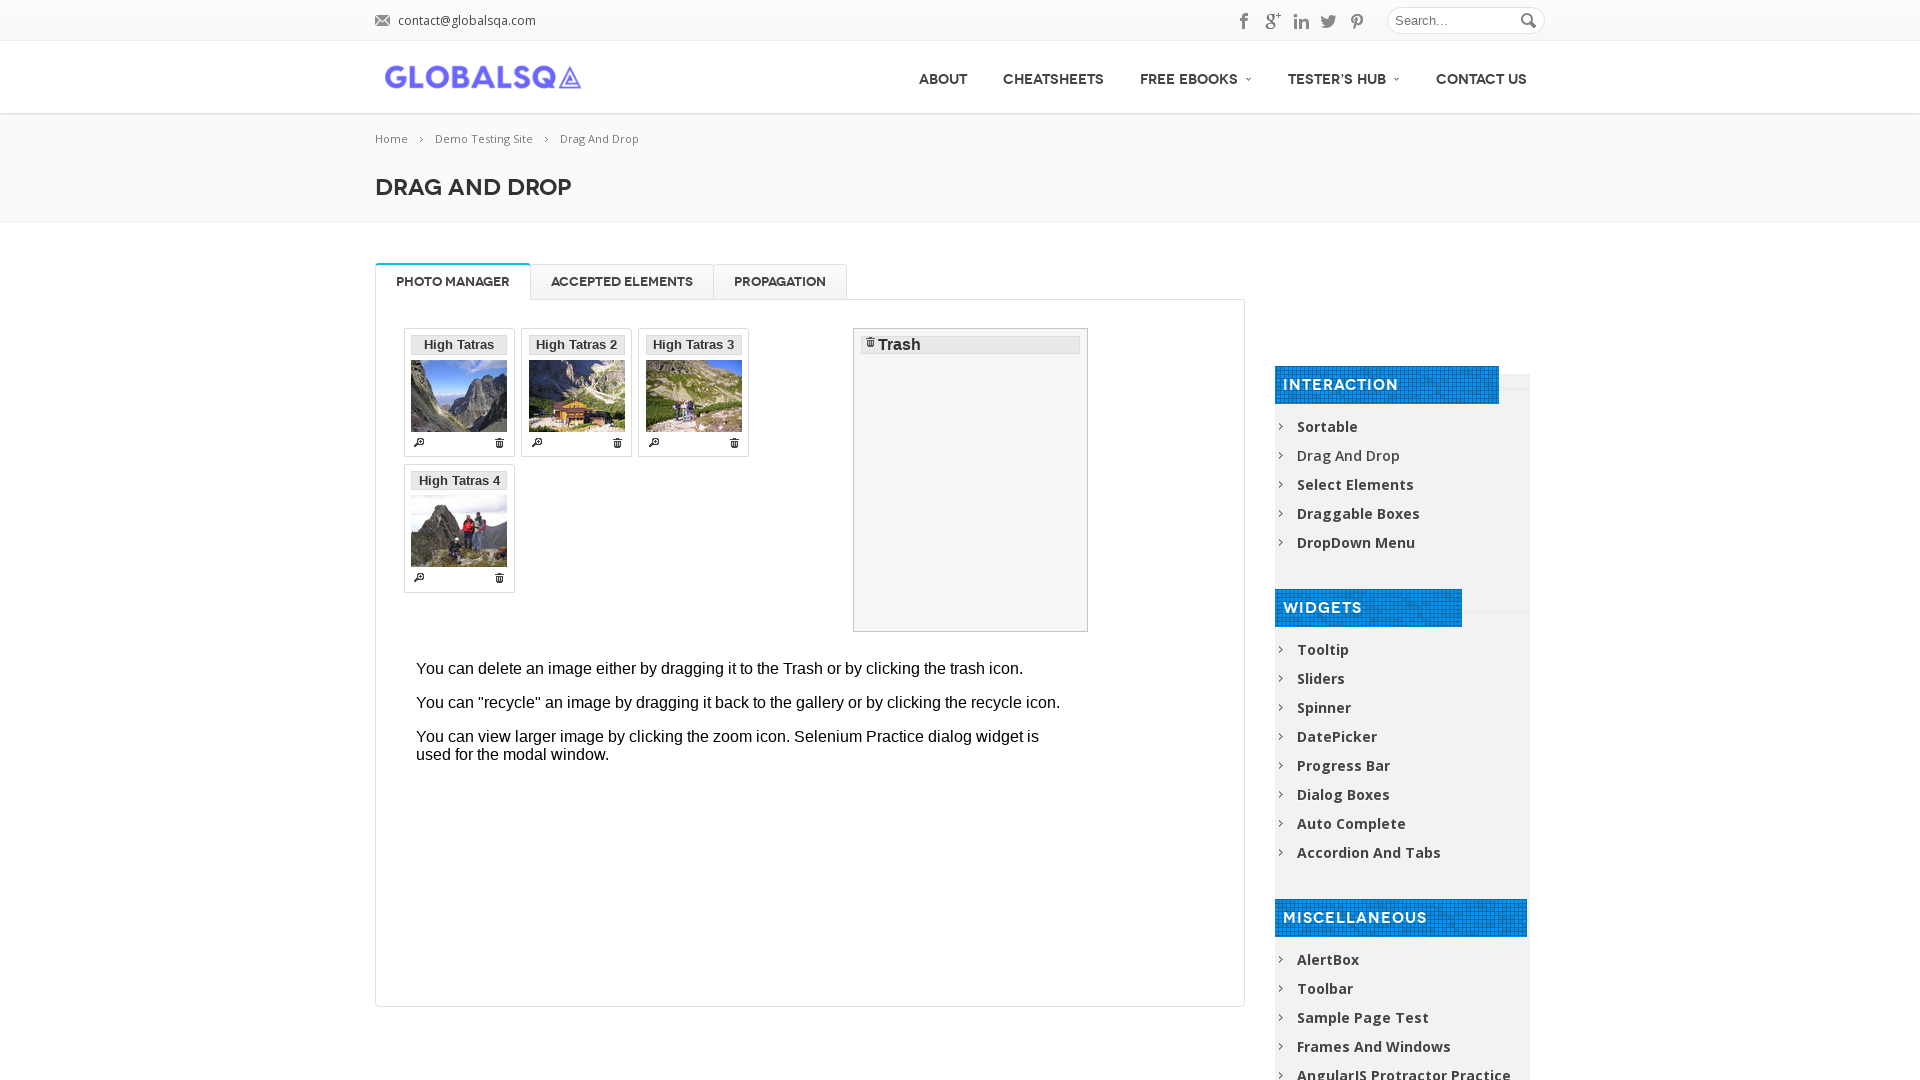

Located first draggable item from the list
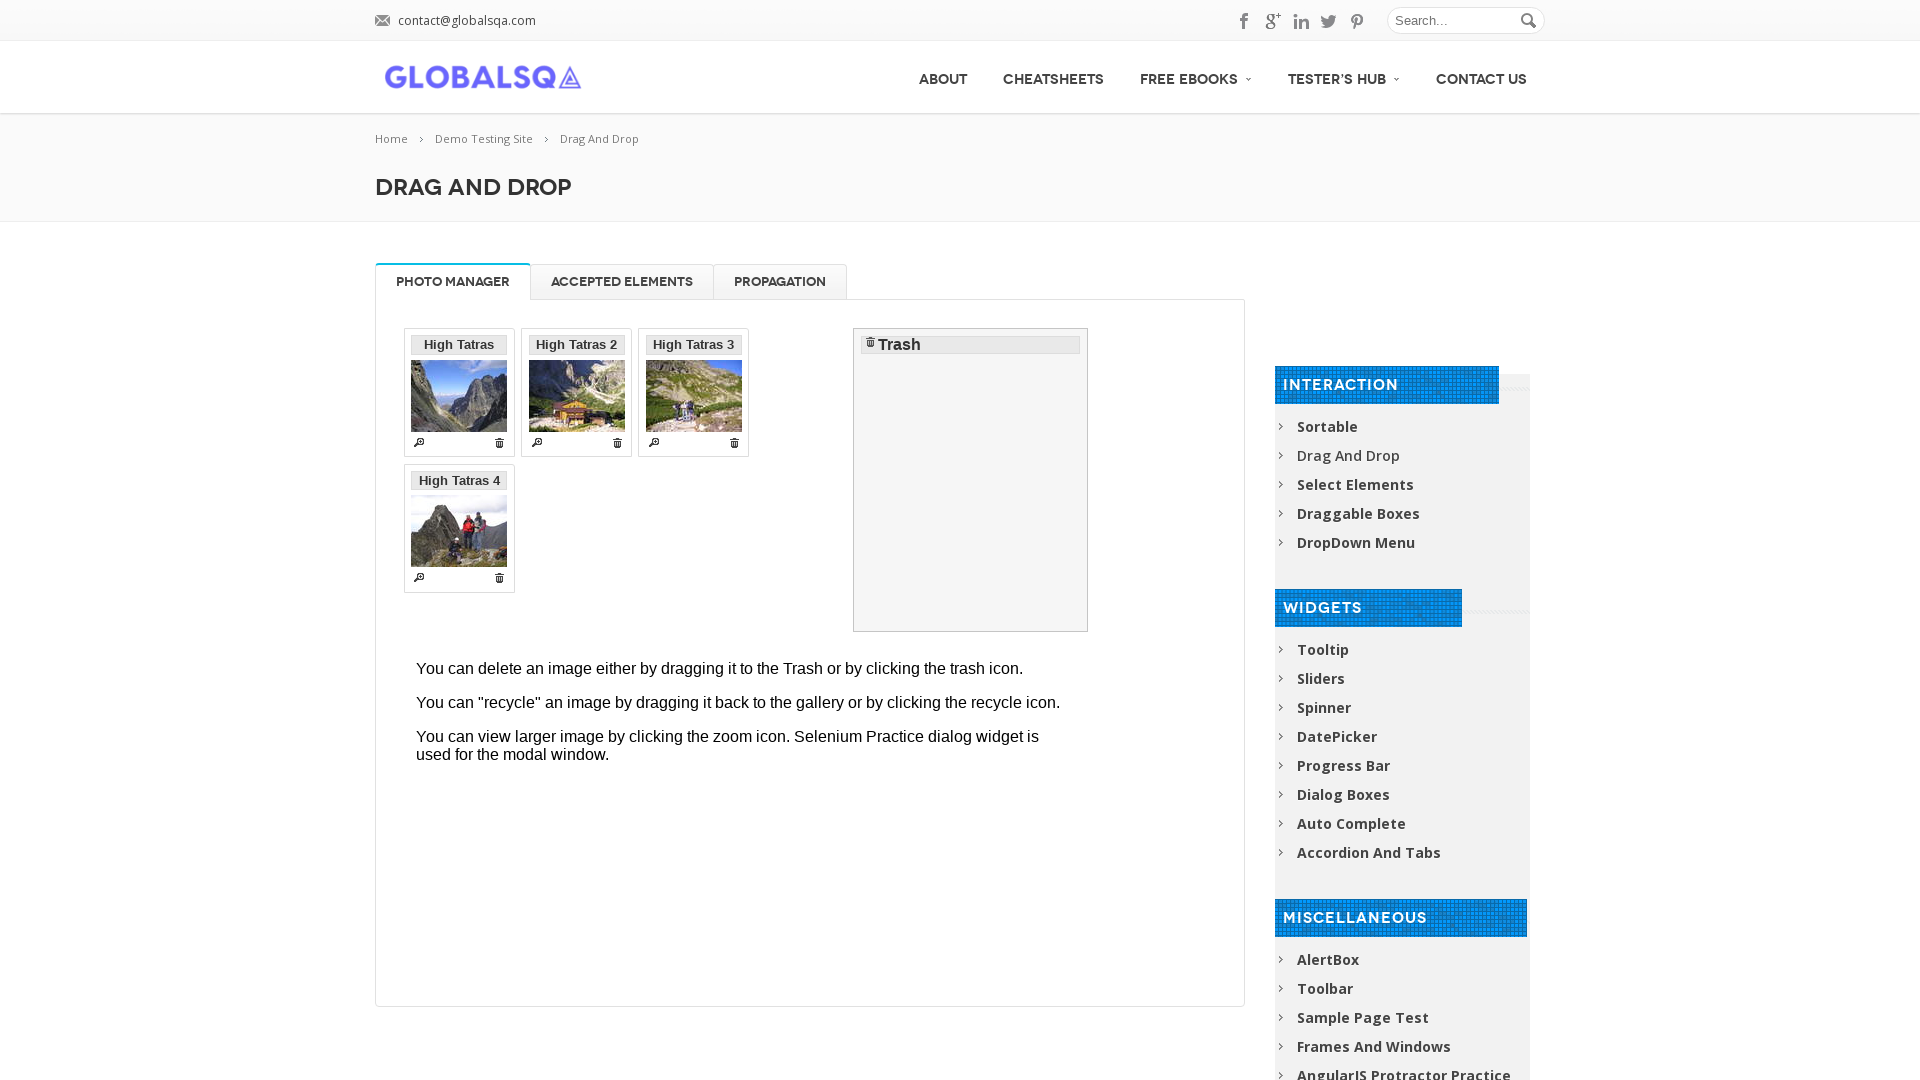

Located trash drop target element
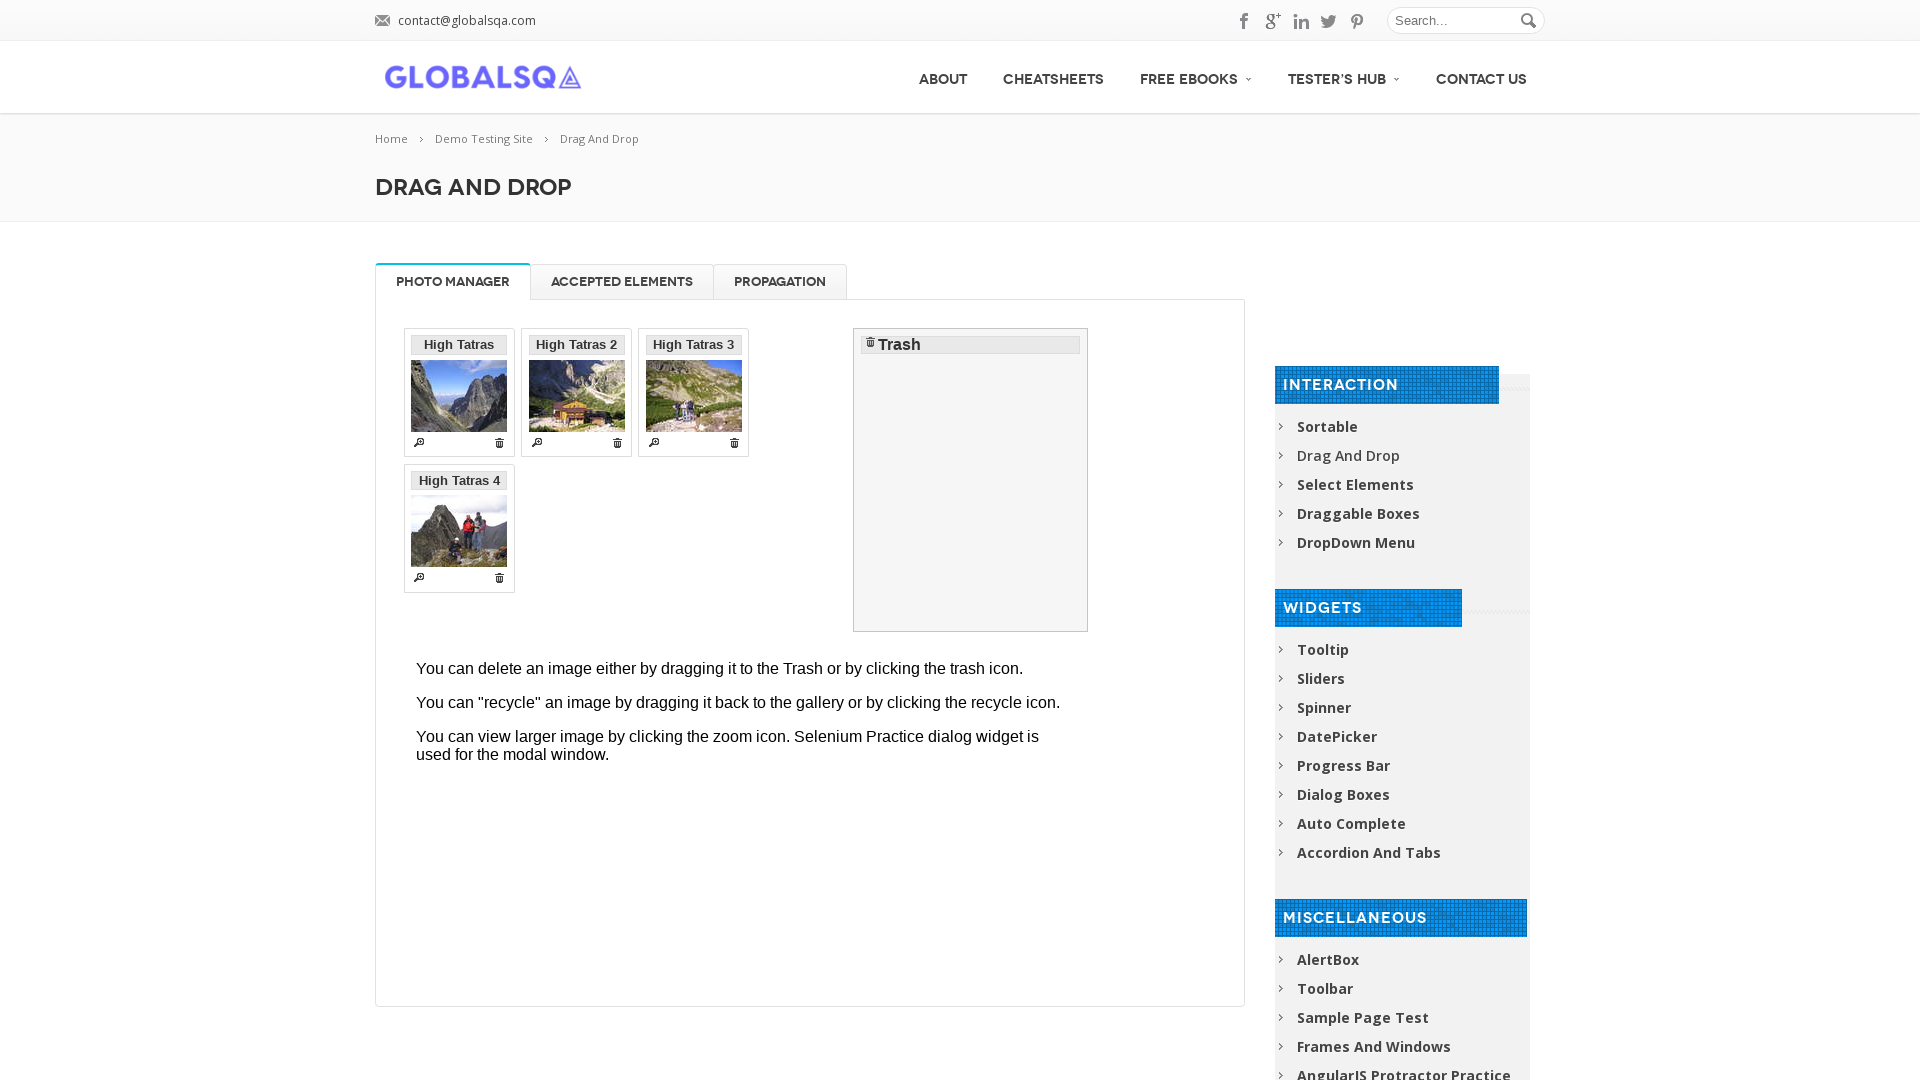

Dragged item from list to trash container at (971, 480)
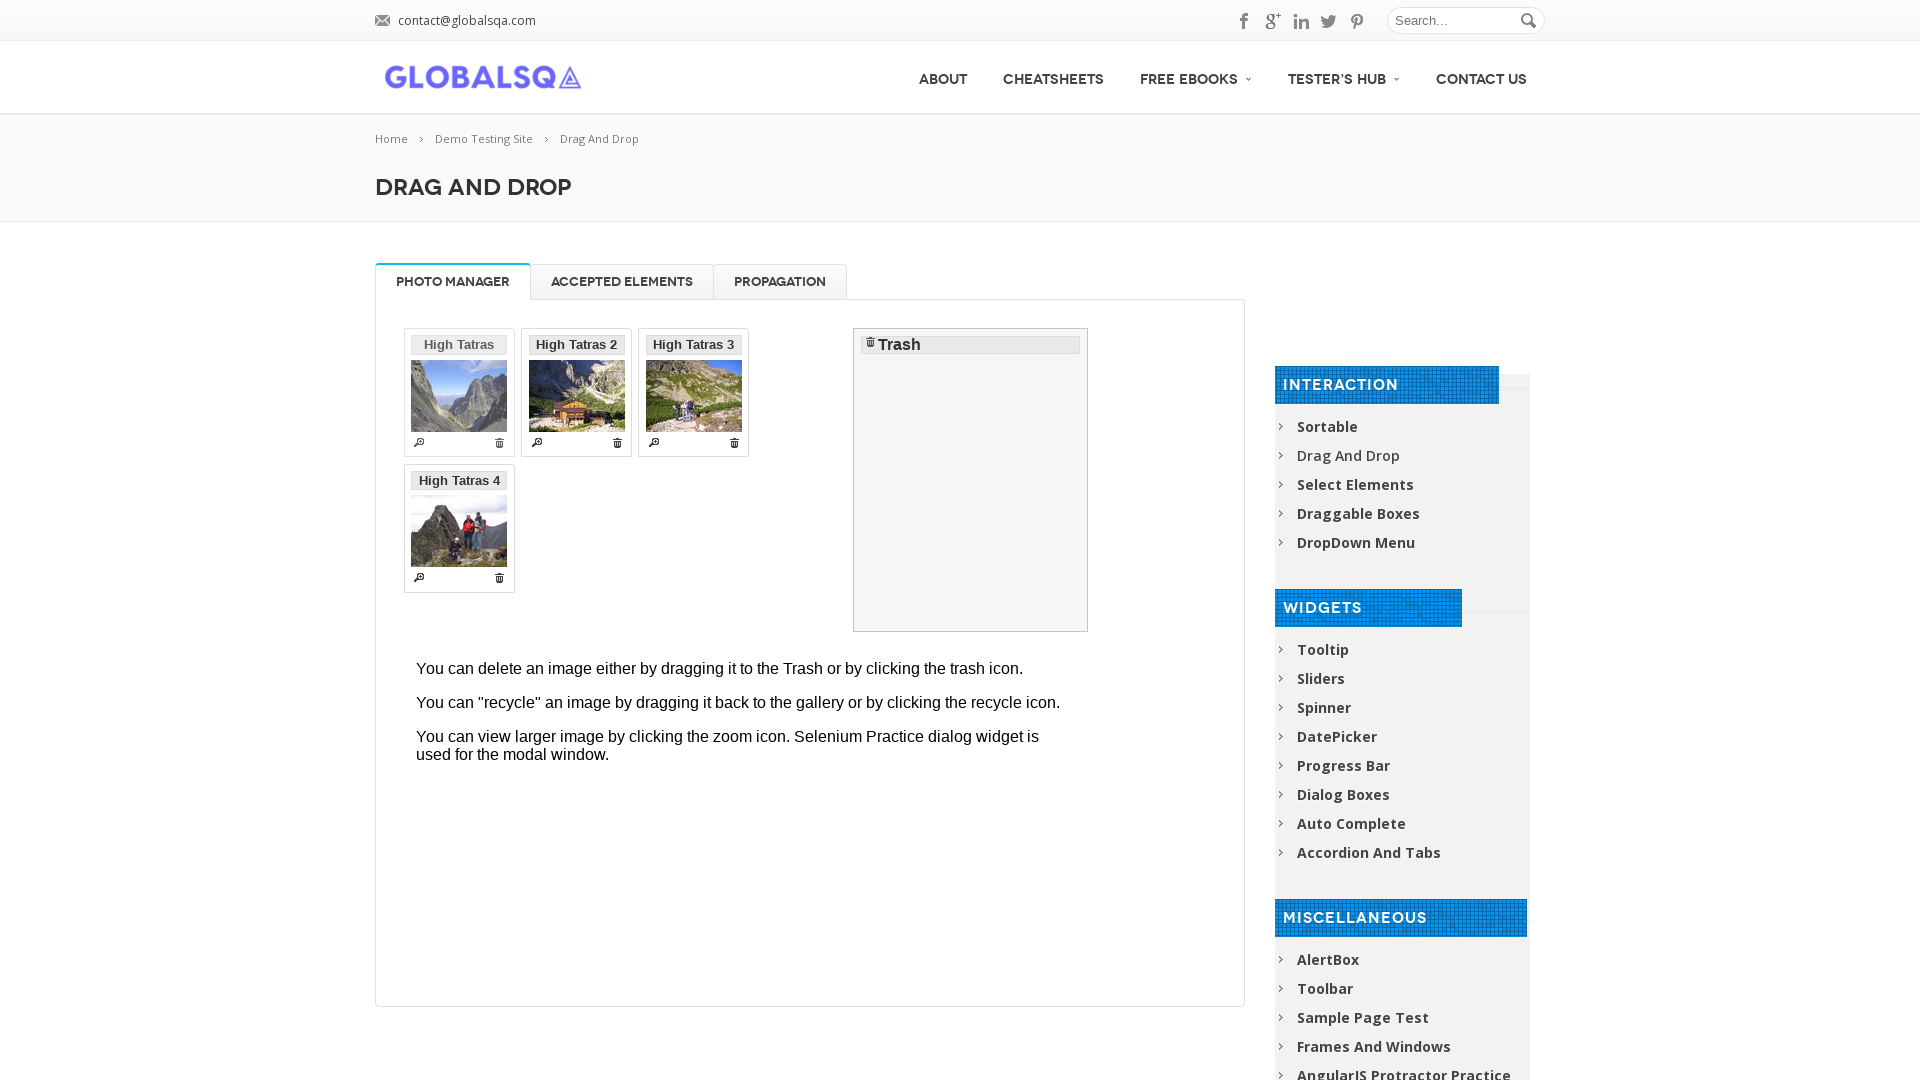

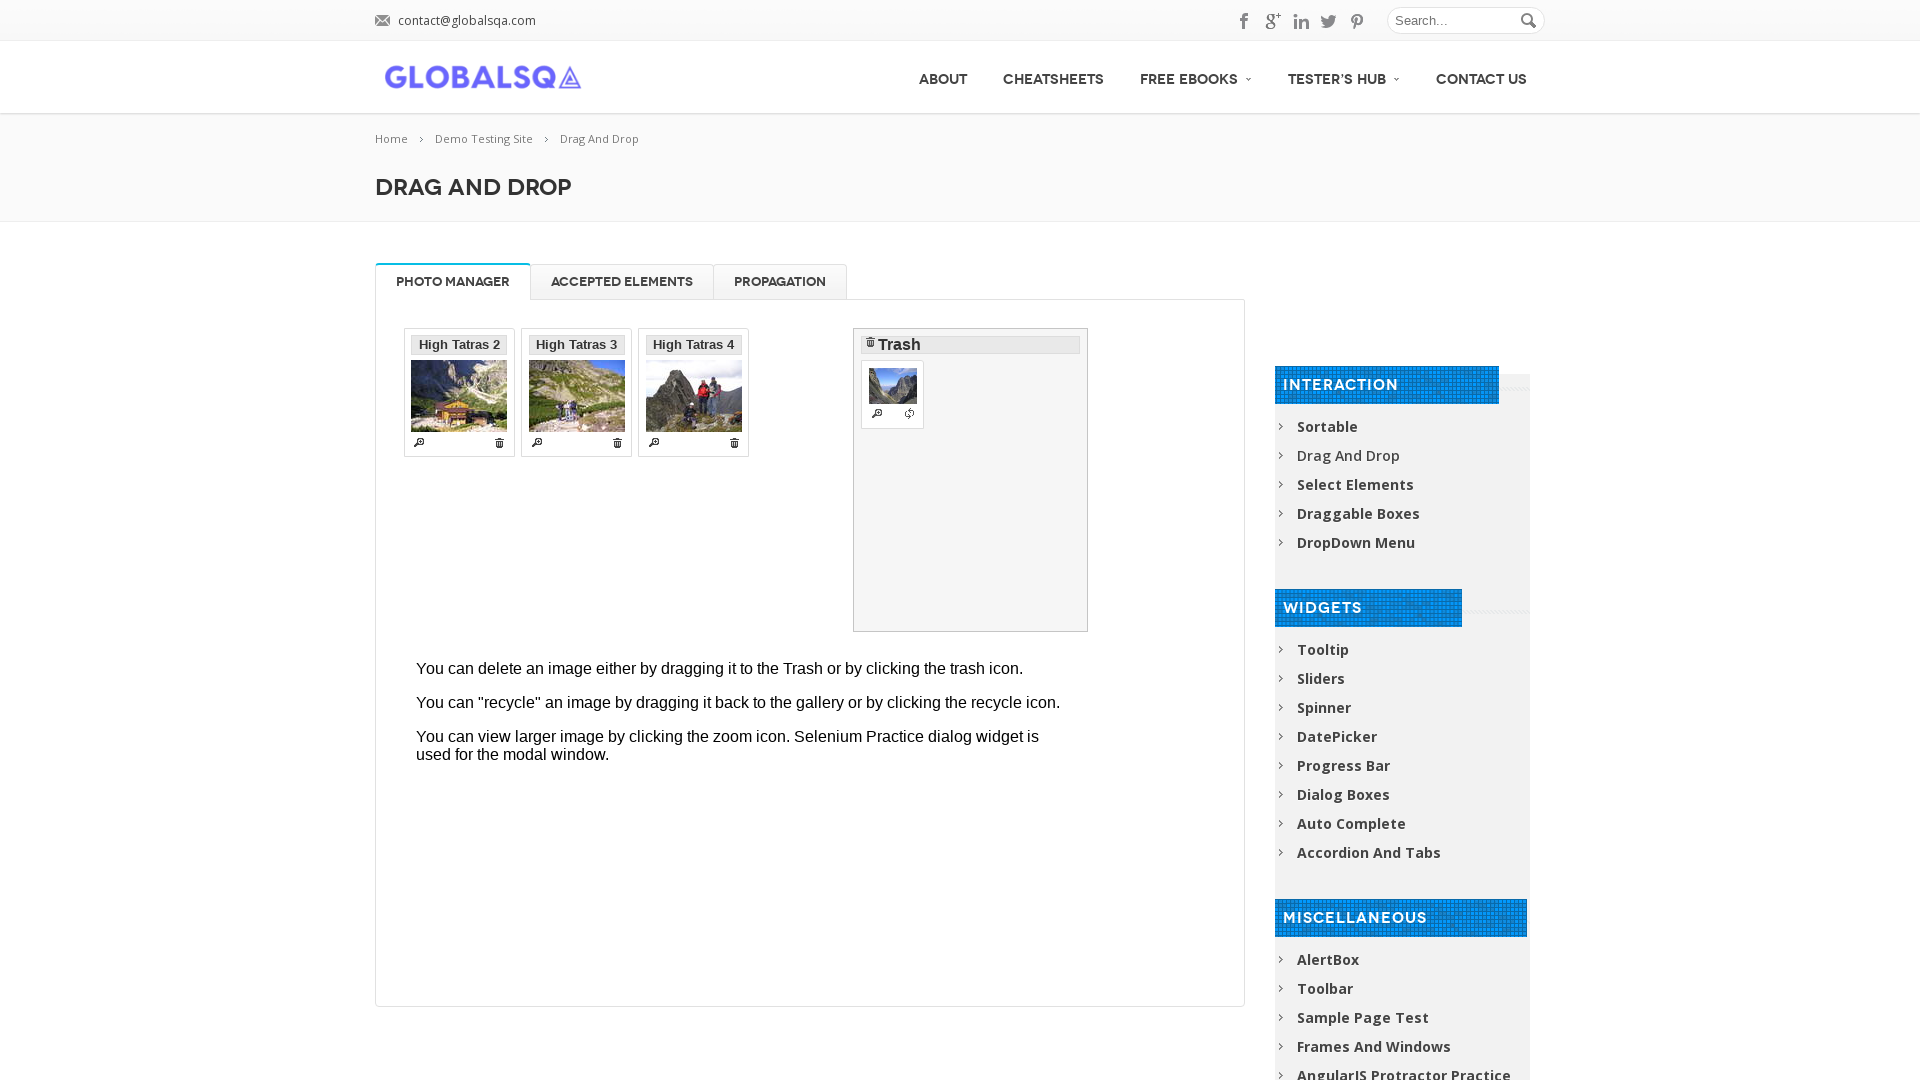